Solves a math captcha by reading a value, calculating the result using a mathematical formula, and submitting the answer along with checkbox selections

Starting URL: https://suninjuly.github.io/math.html

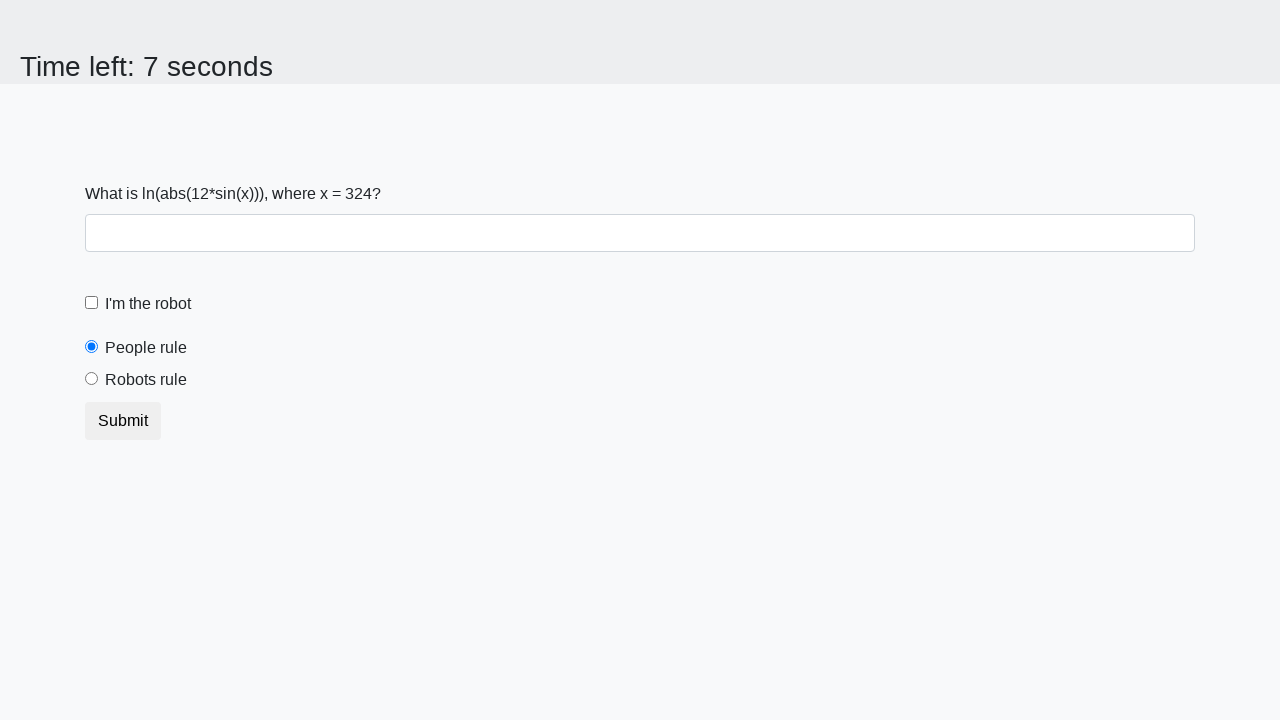

Read x value from #input_value element
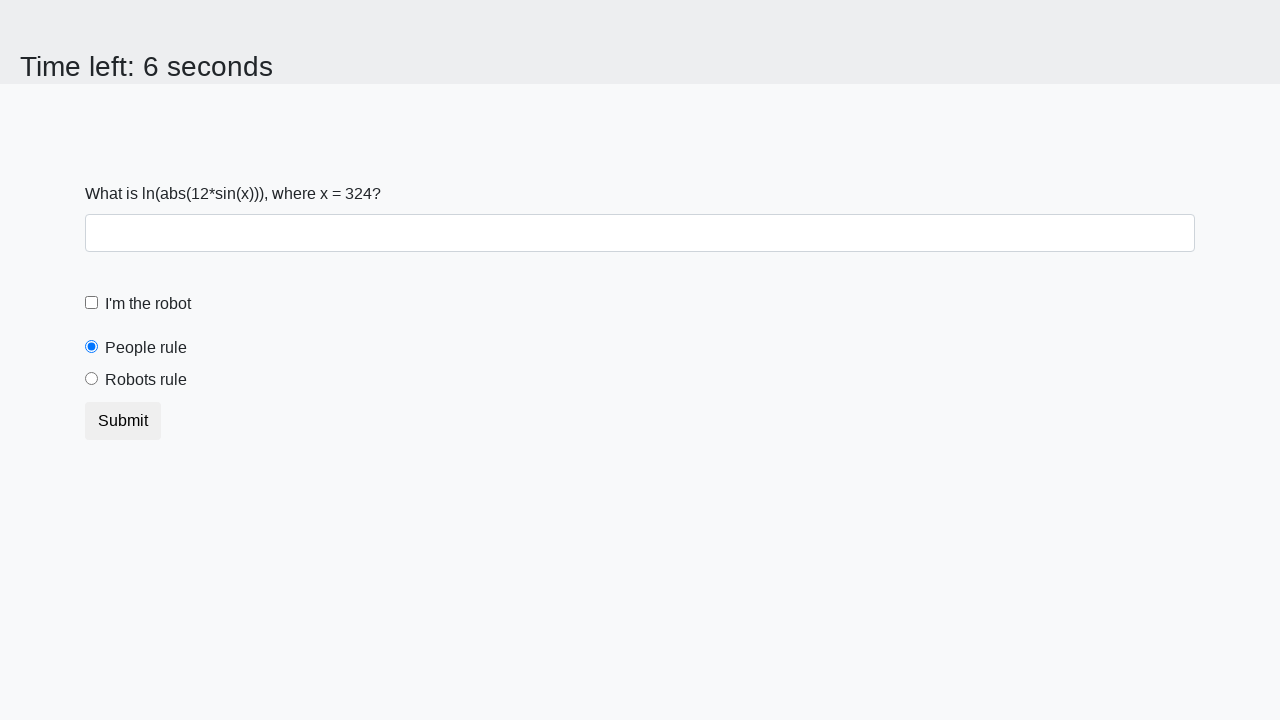

Calculated answer using math formula: y = ln(|12*sin(x)|)
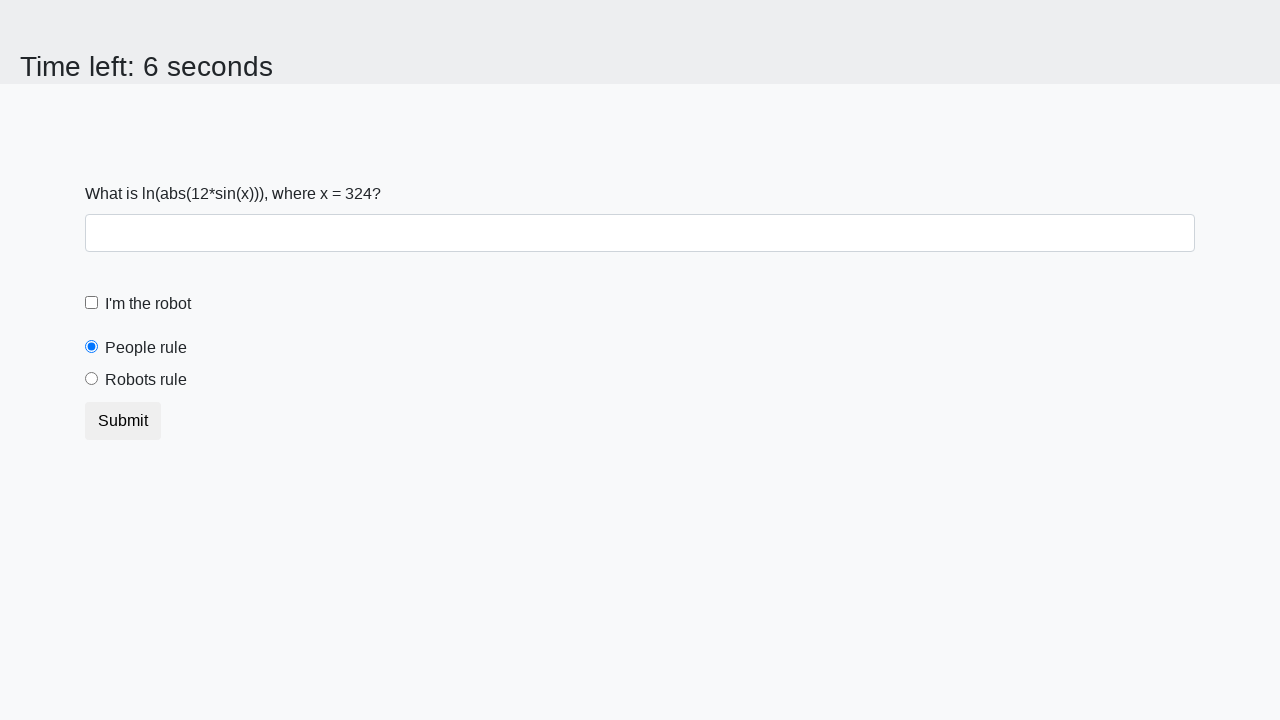

Filled answer field with calculated value: 1.5787276700358217 on #answer
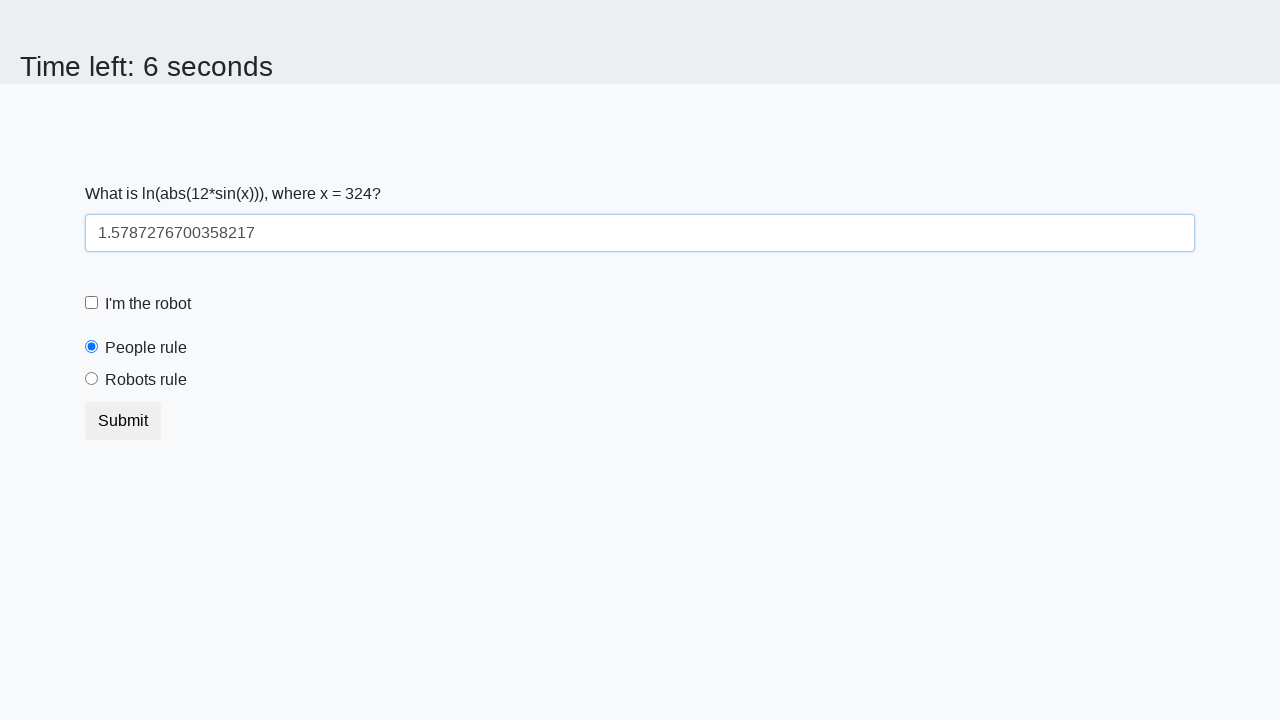

Clicked robot checkbox at (148, 304) on [for='robotCheckbox']
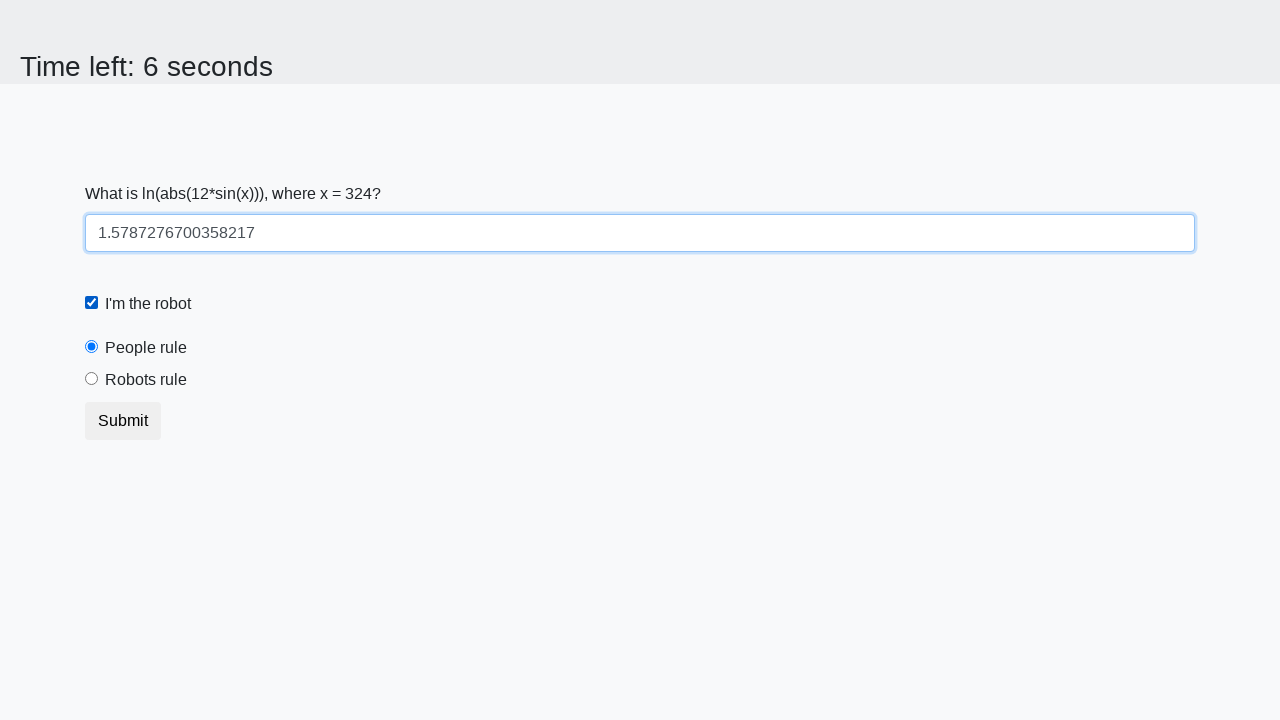

Selected 'robots rule' radio button at (146, 380) on [for='robotsRule']
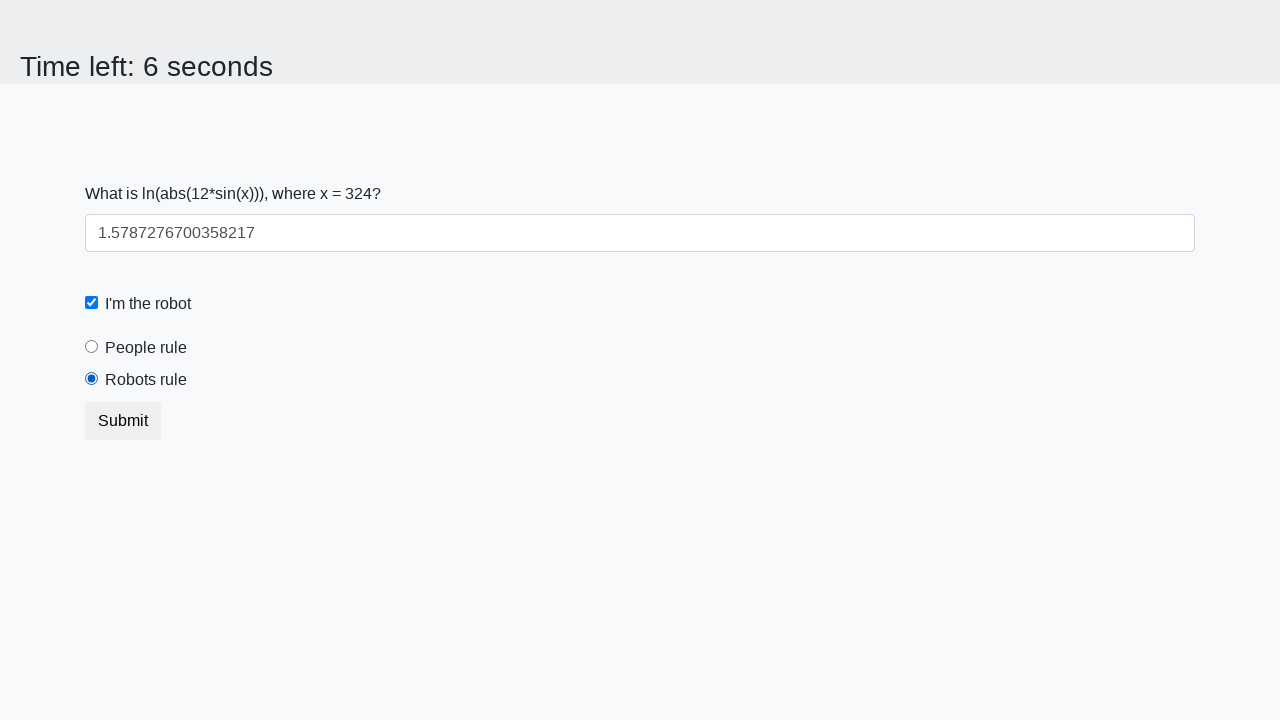

Clicked submit button to submit the form at (123, 421) on button.btn
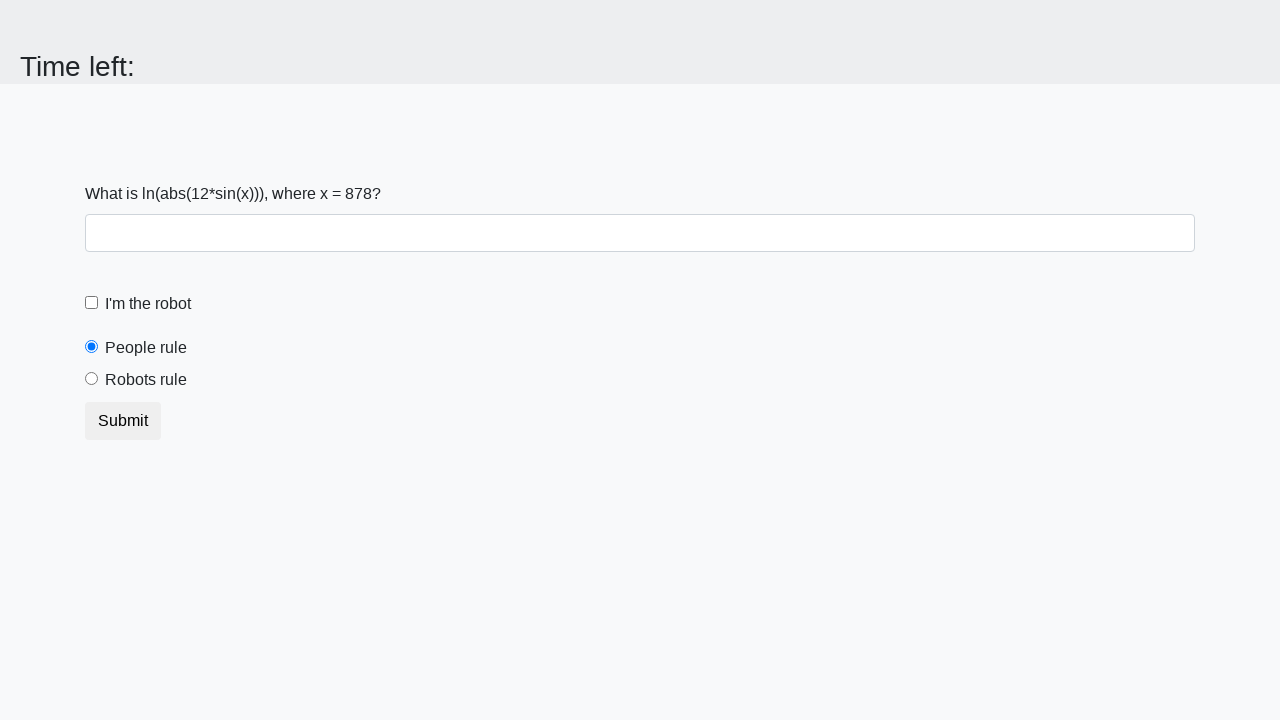

Waited 1 second for result page to load
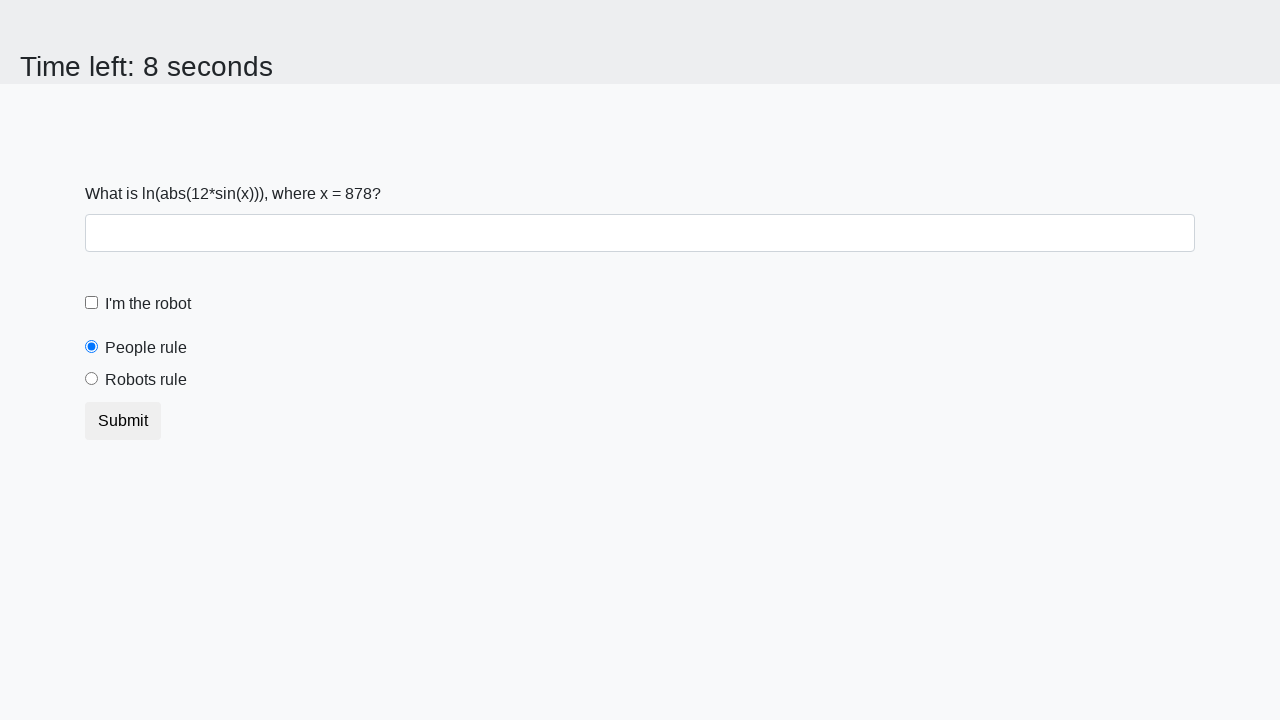

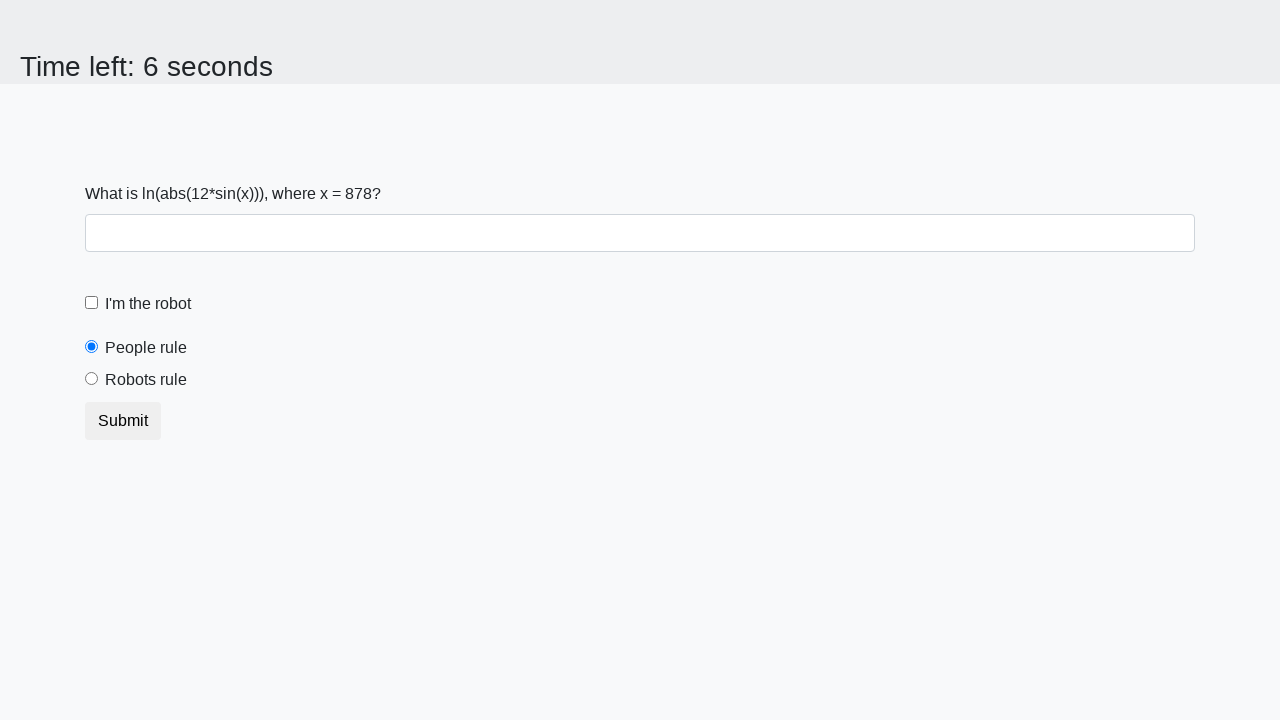